Navigates to Ultimate QA homepage and attempts to verify an element exists, testing element detection behavior

Starting URL: https://ultimateqa.com/

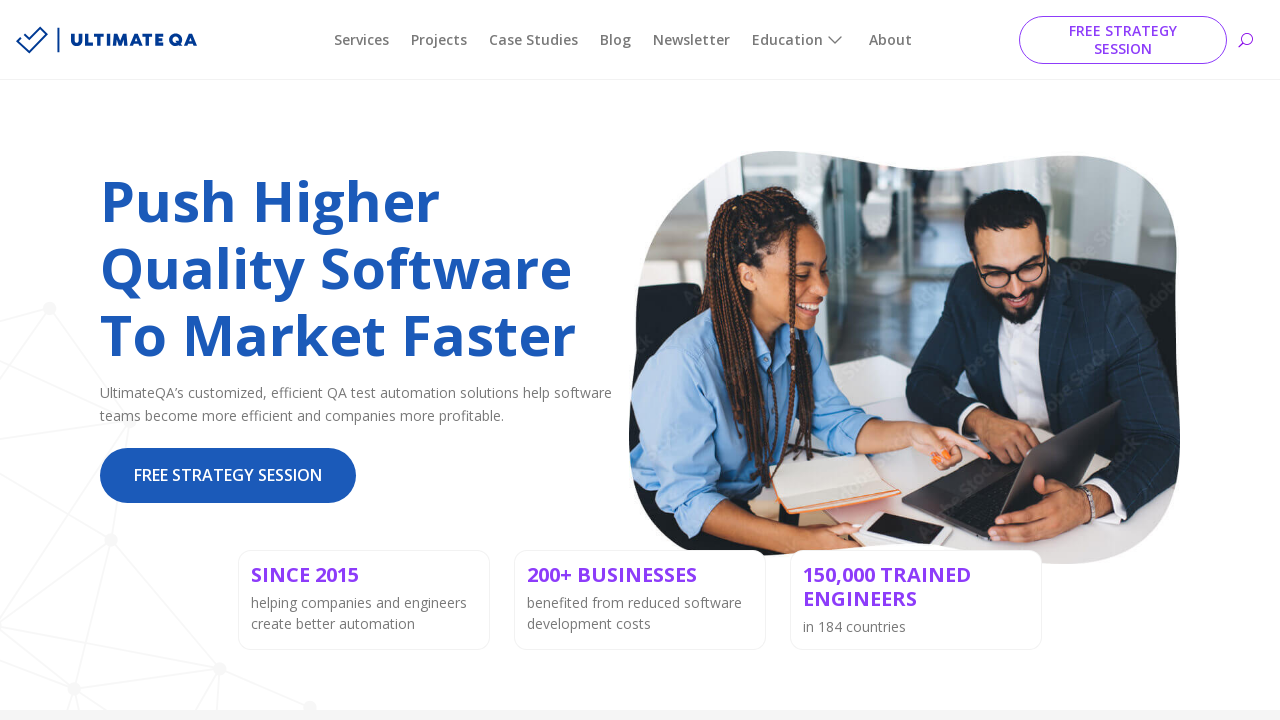

Navigated to Ultimate QA homepage
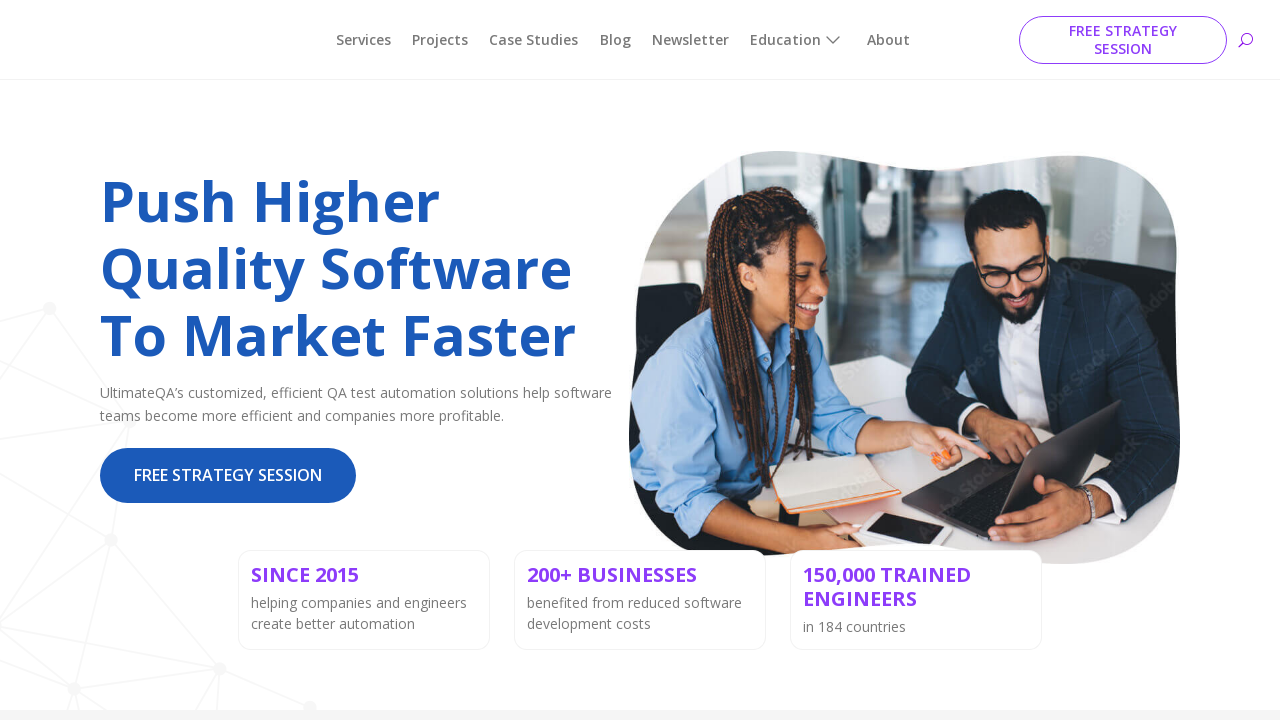

Element #Success not found - timeout occurred as expected
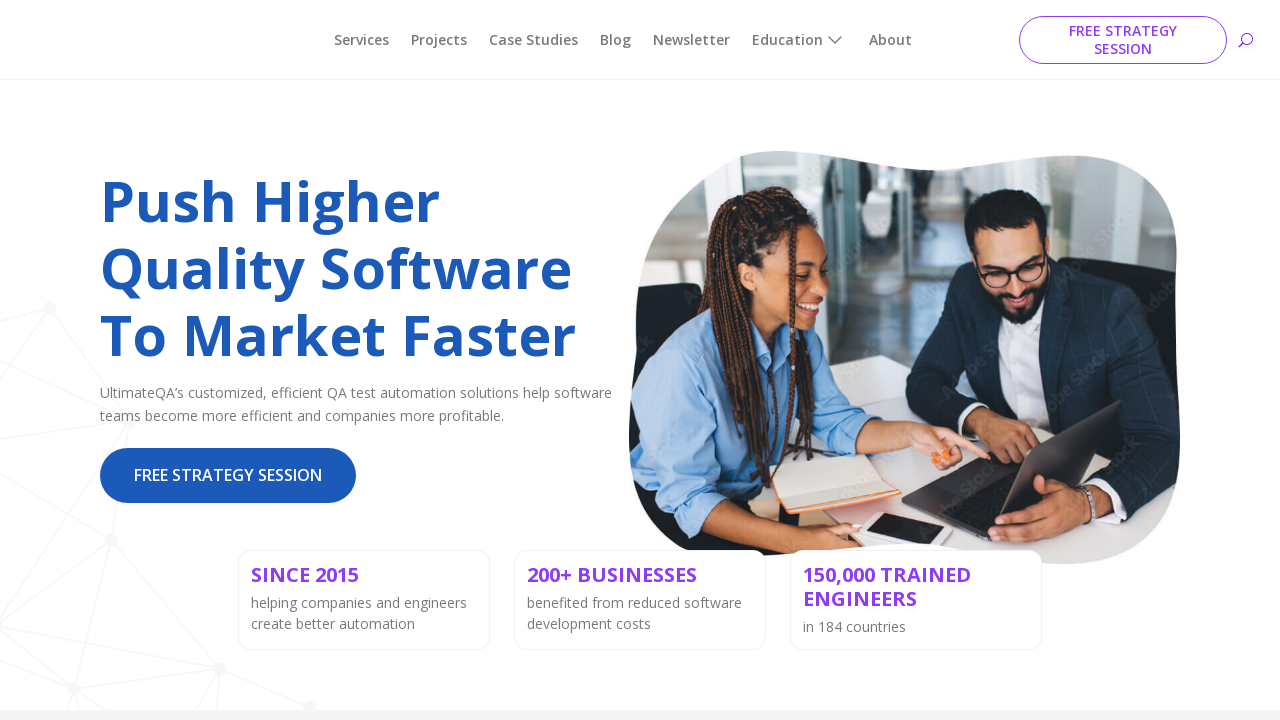

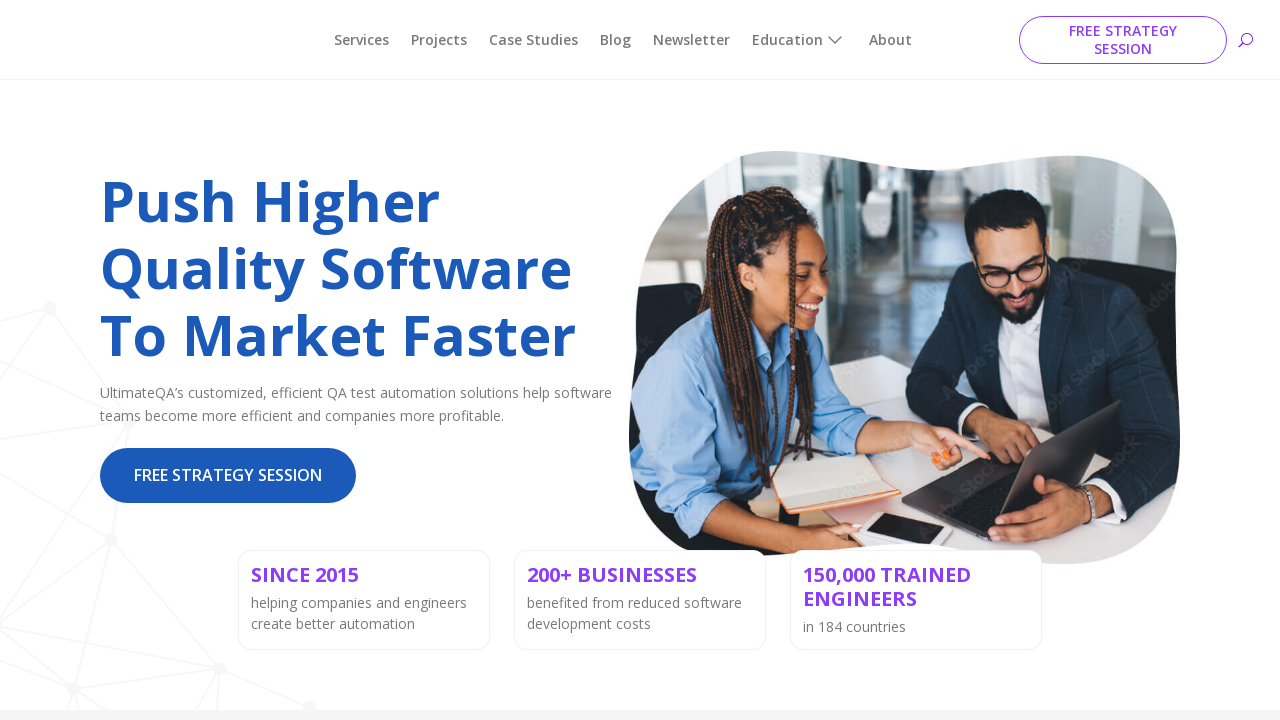